Tests the dynamic loading functionality on The Internet test site by navigating to the Dynamic Loading section, clicking on Example 2, triggering the loading, and verifying the dynamically loaded element appears.

Starting URL: https://the-internet.herokuapp.com/

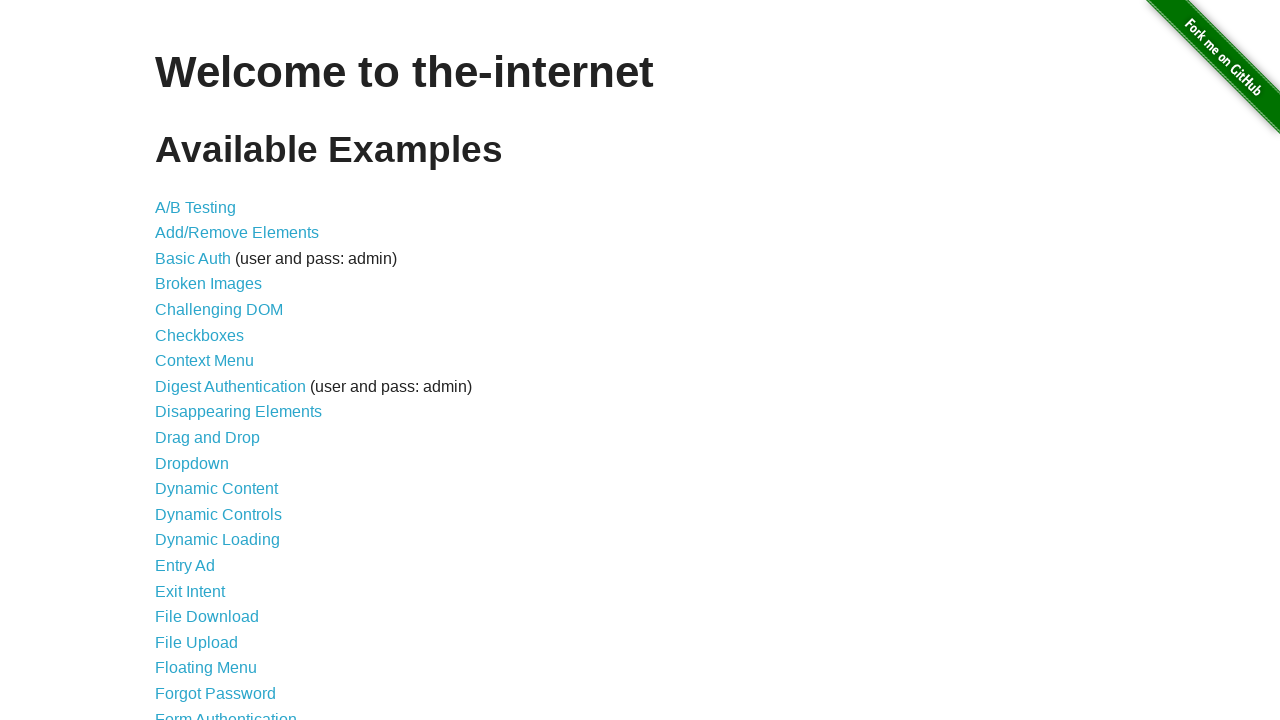

Verified home page title is 'The Internet'
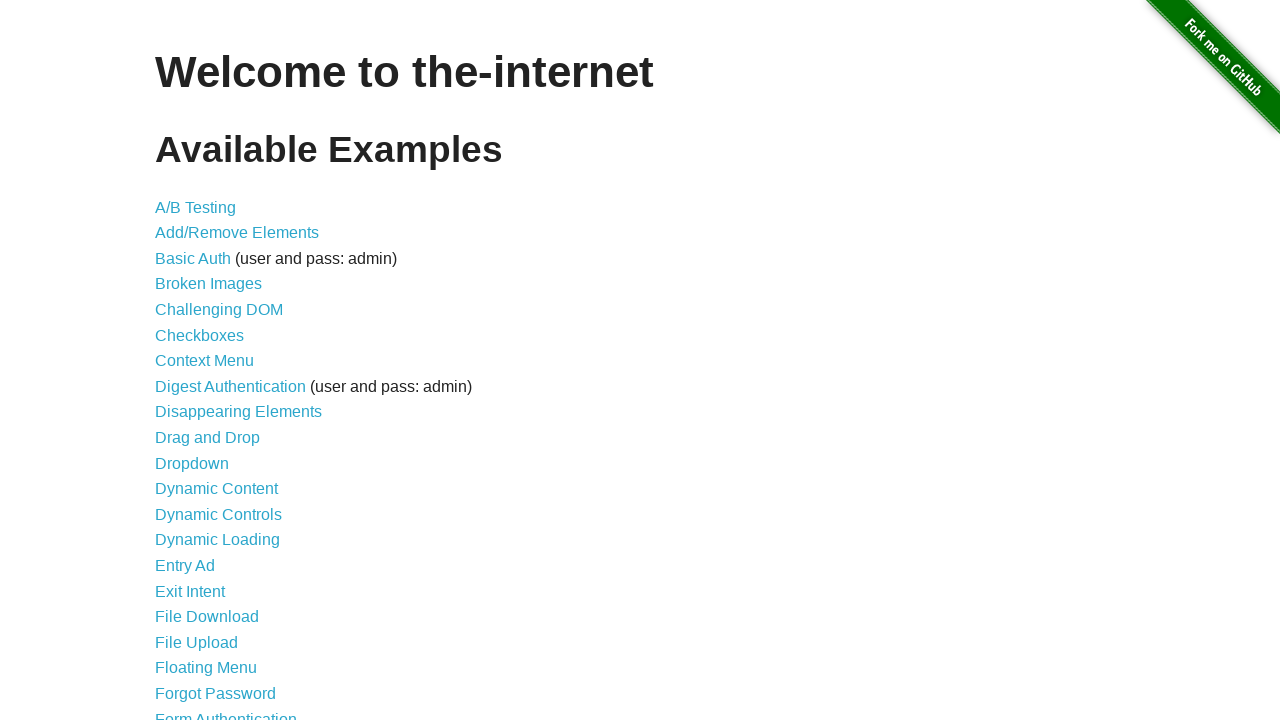

Clicked on Dynamic Loading link at (218, 540) on text=Dynamic Loading
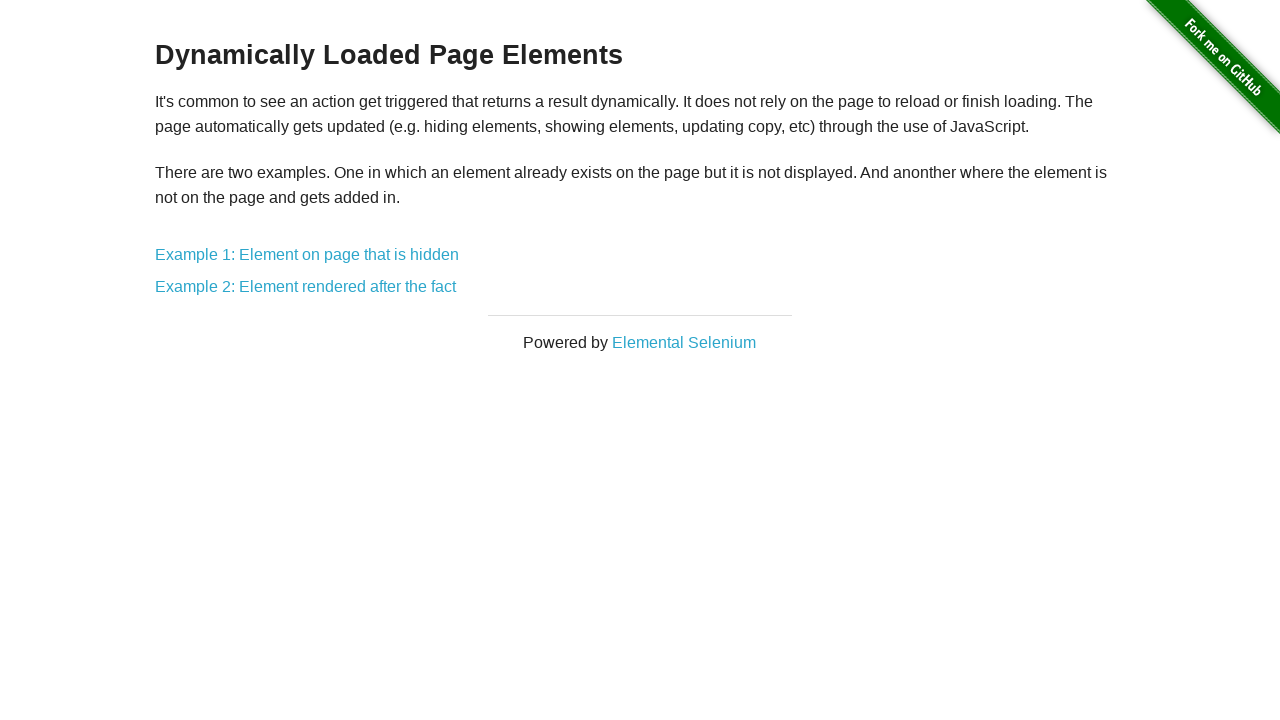

Verified Dynamic Loading page heading is 'Dynamically Loaded Page Elements'
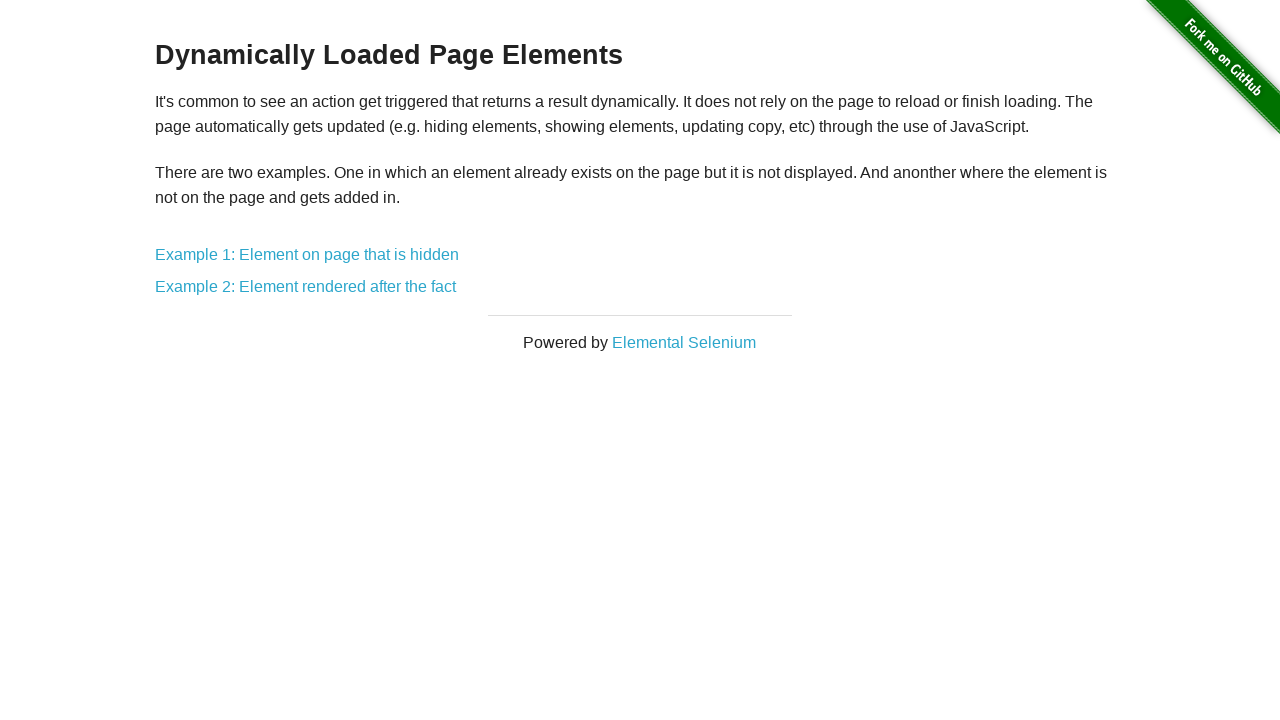

Clicked on Example 2: Element rendered after the fact link at (306, 287) on text=Example 2: Element rendered after the fact
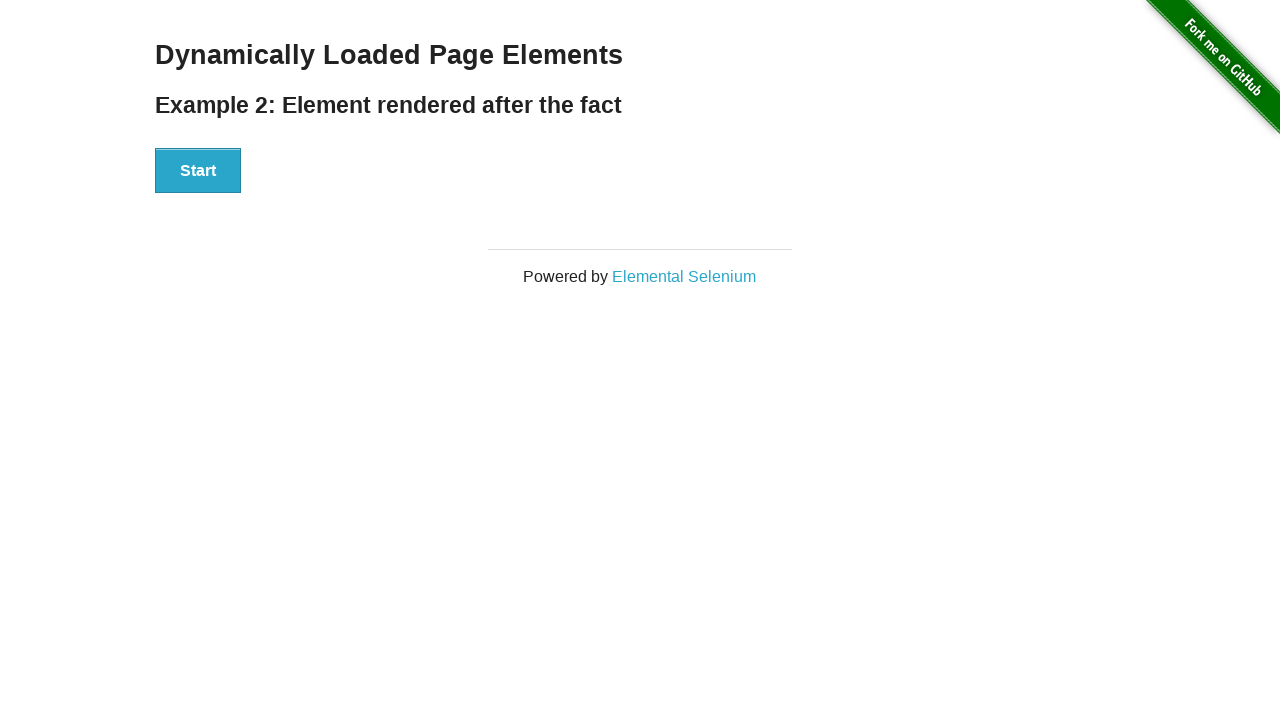

Clicked the Start button to trigger dynamic loading at (198, 171) on #start button
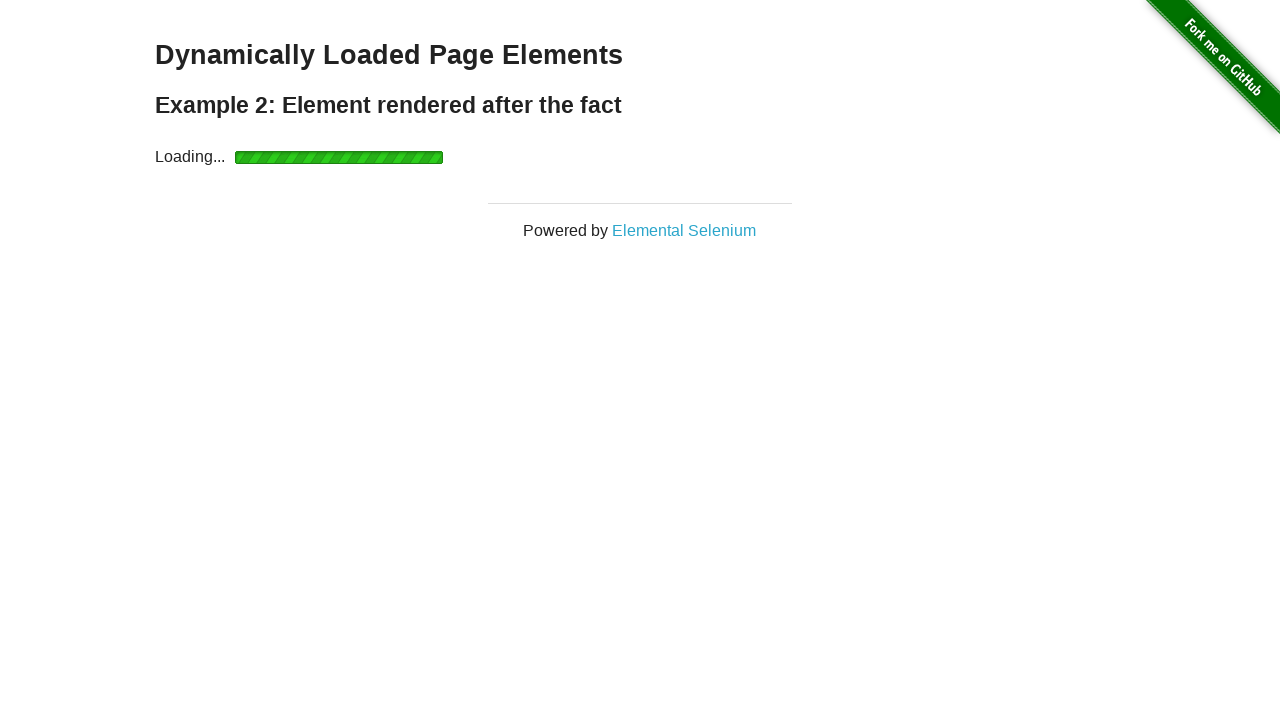

Waited for dynamically loaded element to appear
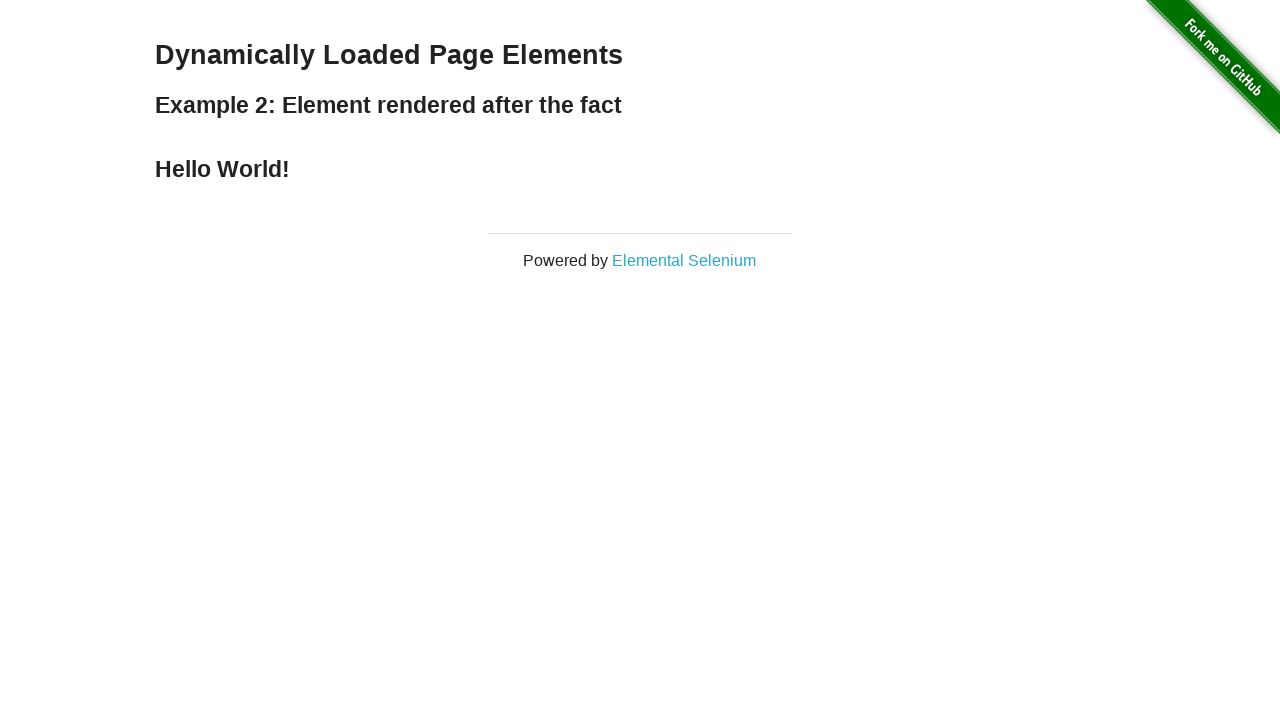

Retrieved and printed dynamically loaded text: Hello World!
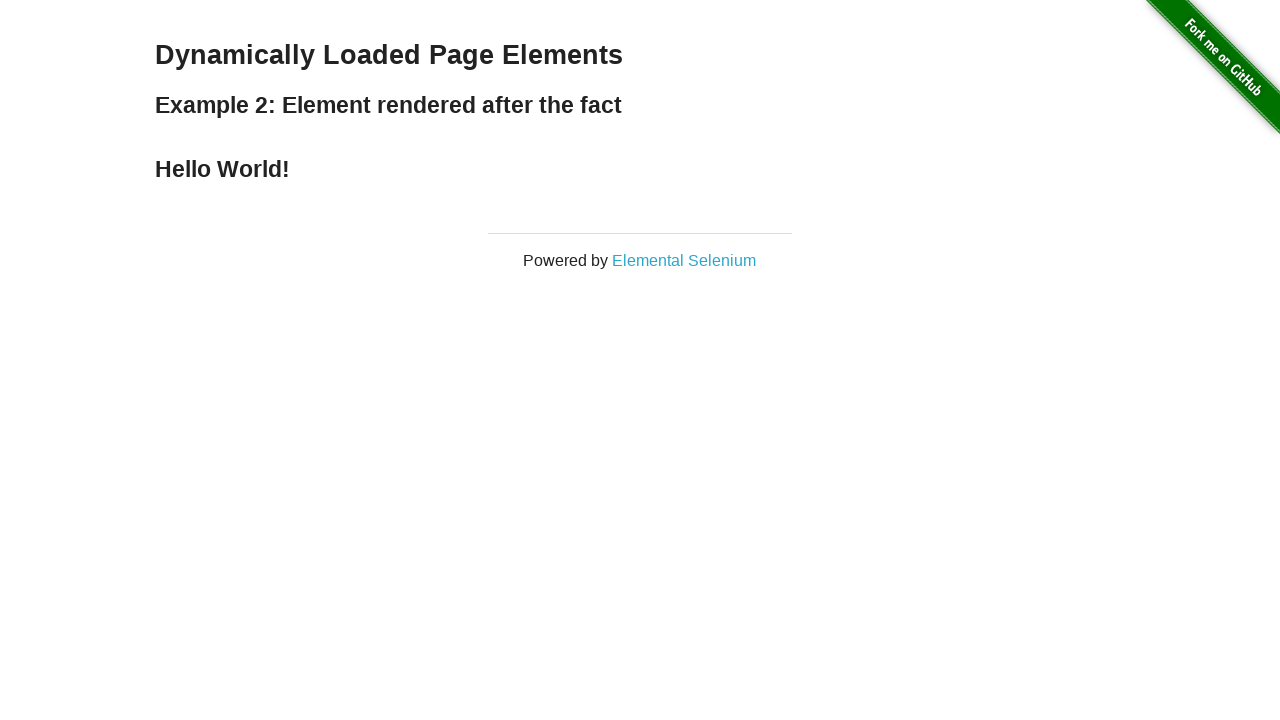

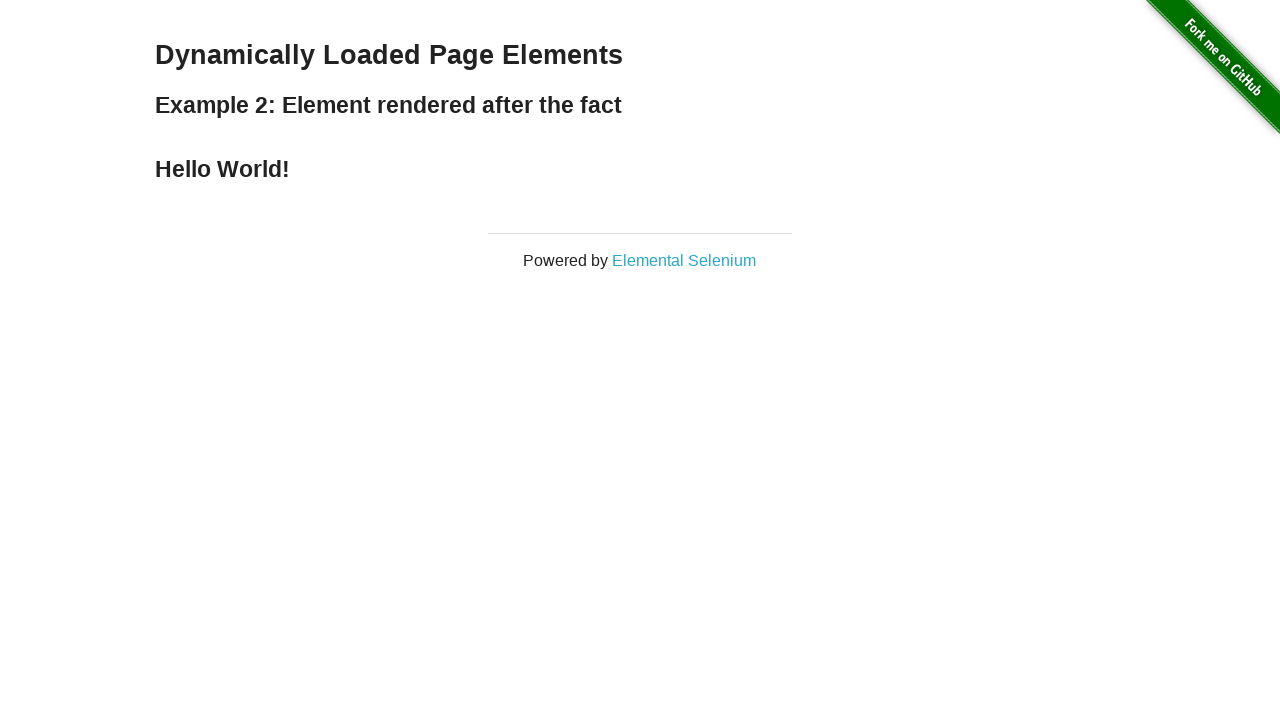